Tests navigation to a financial website, first visiting the main page then navigating to a specific data page

Starting URL: http://q.10jqka.com.cn/xsb/

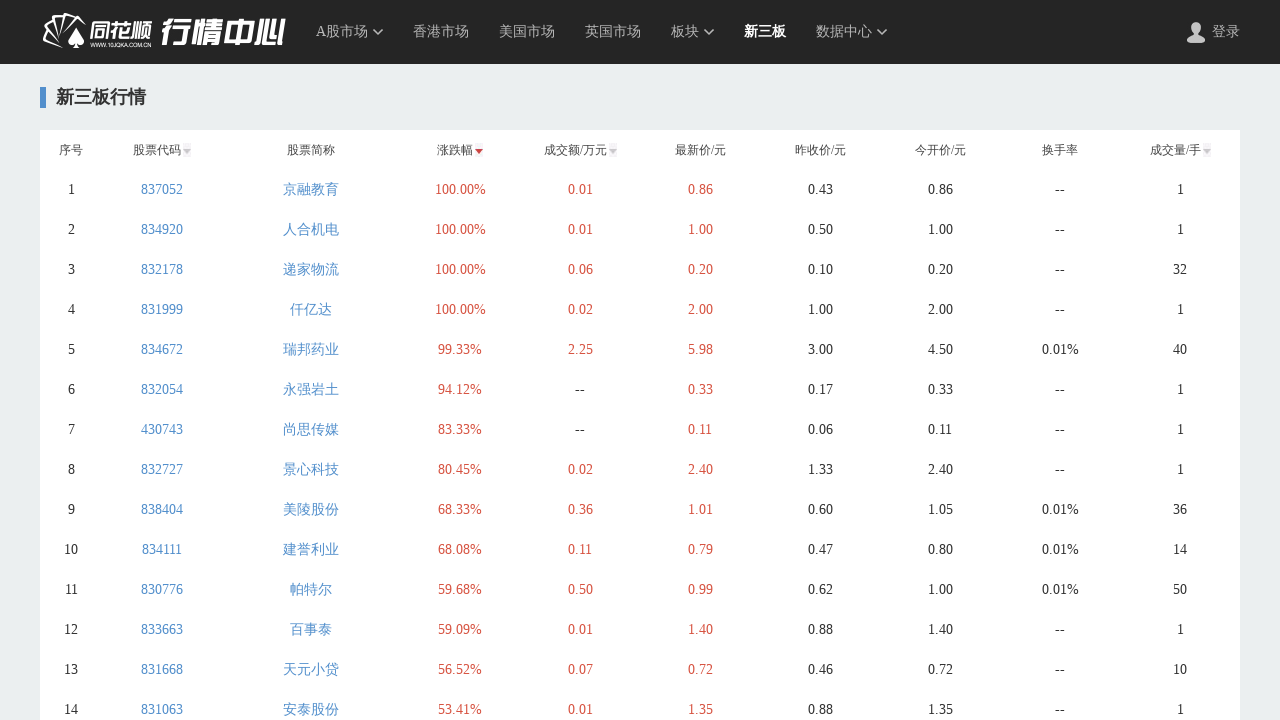

Initial page loaded with networkidle state
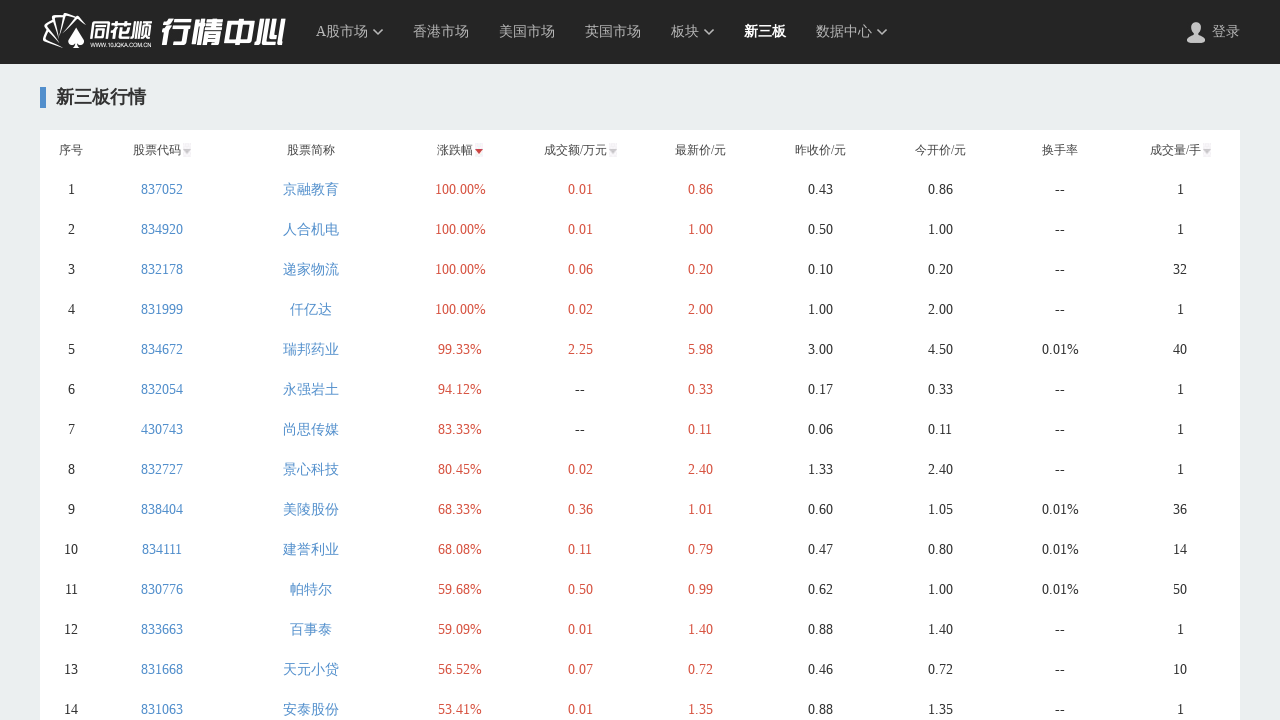

Navigated to financial data page with specific filters (page 7, sorted by zdf)
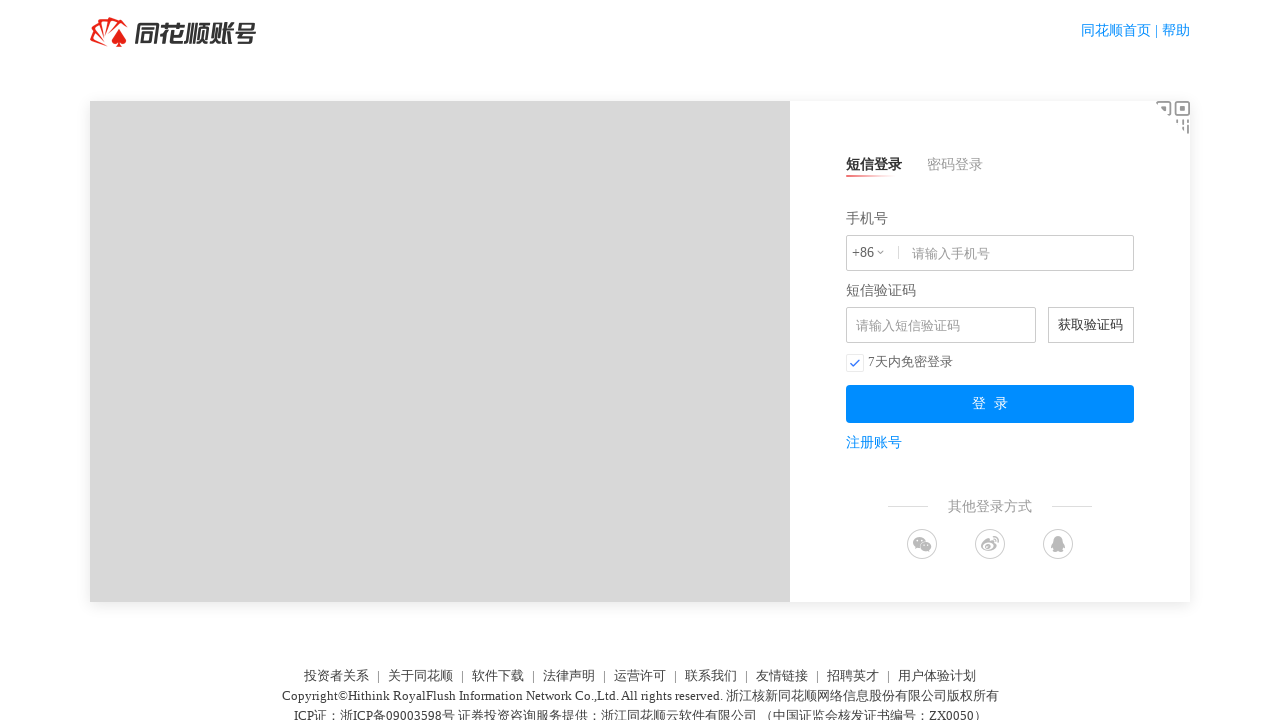

Data page loaded with networkidle state
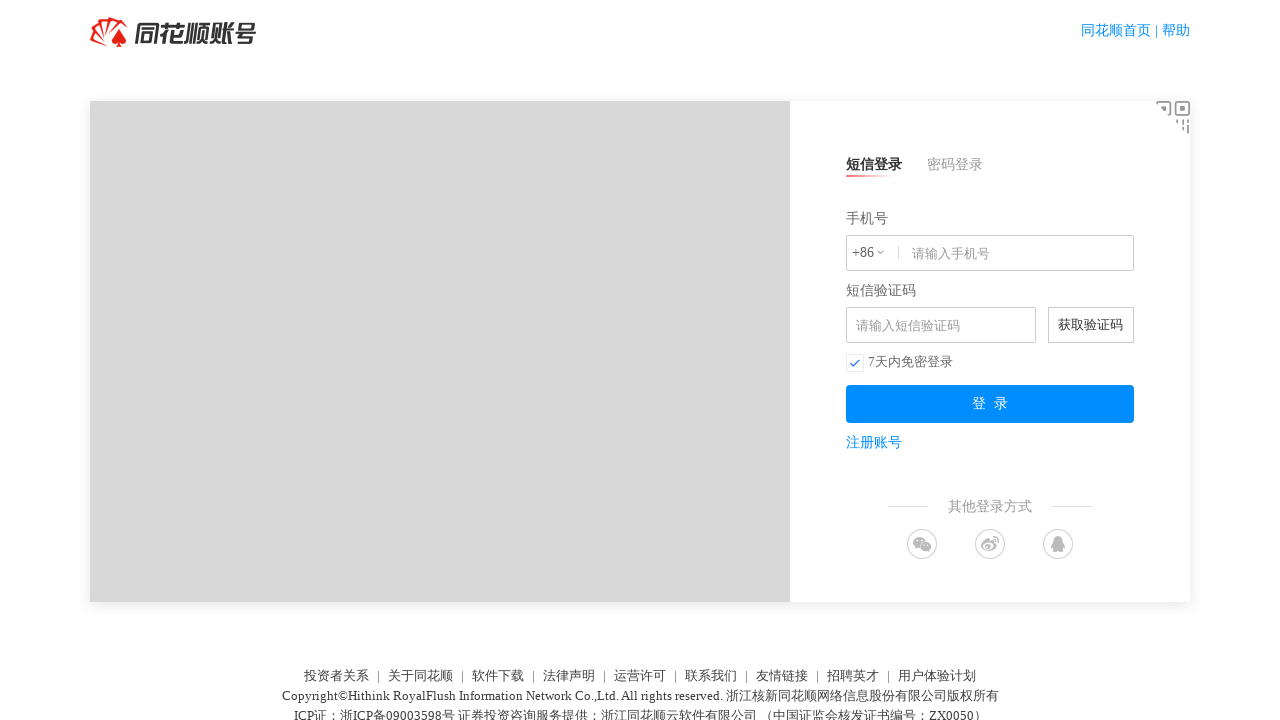

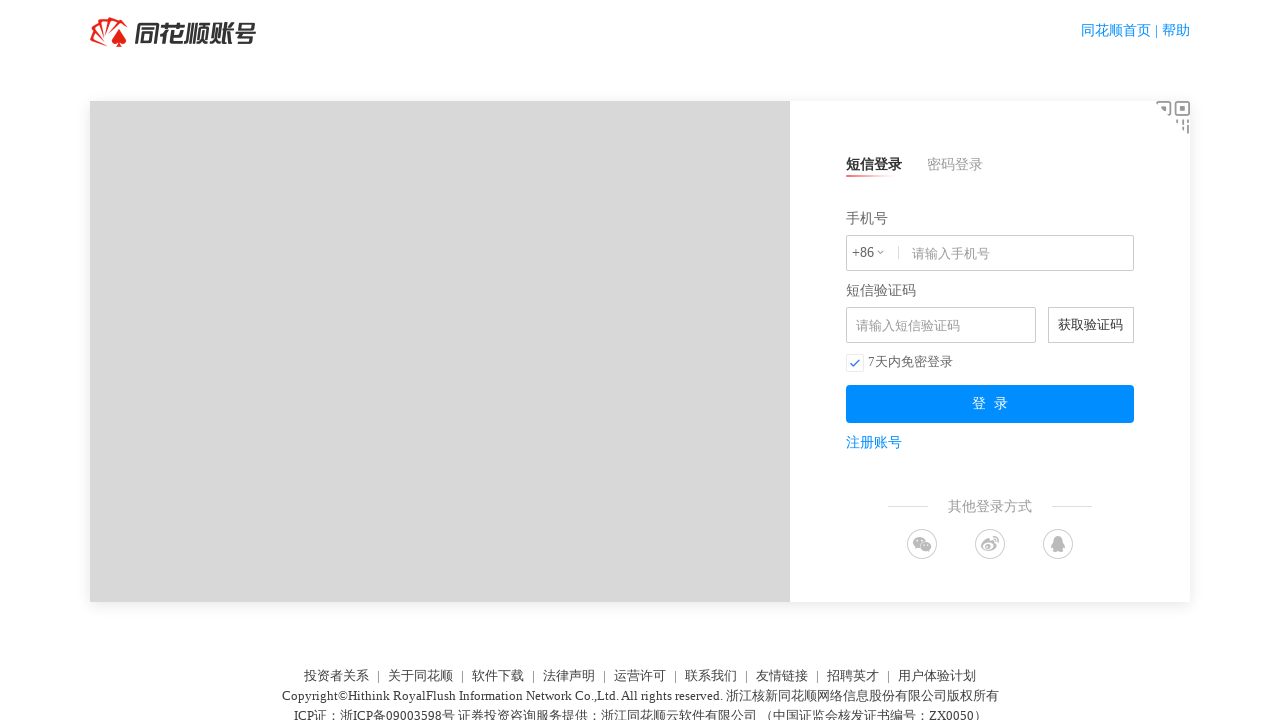